Tests release mouse action by clicking and holding an element, moving it to target, then releasing

Starting URL: https://crossbrowsertesting.github.io/drag-and-drop

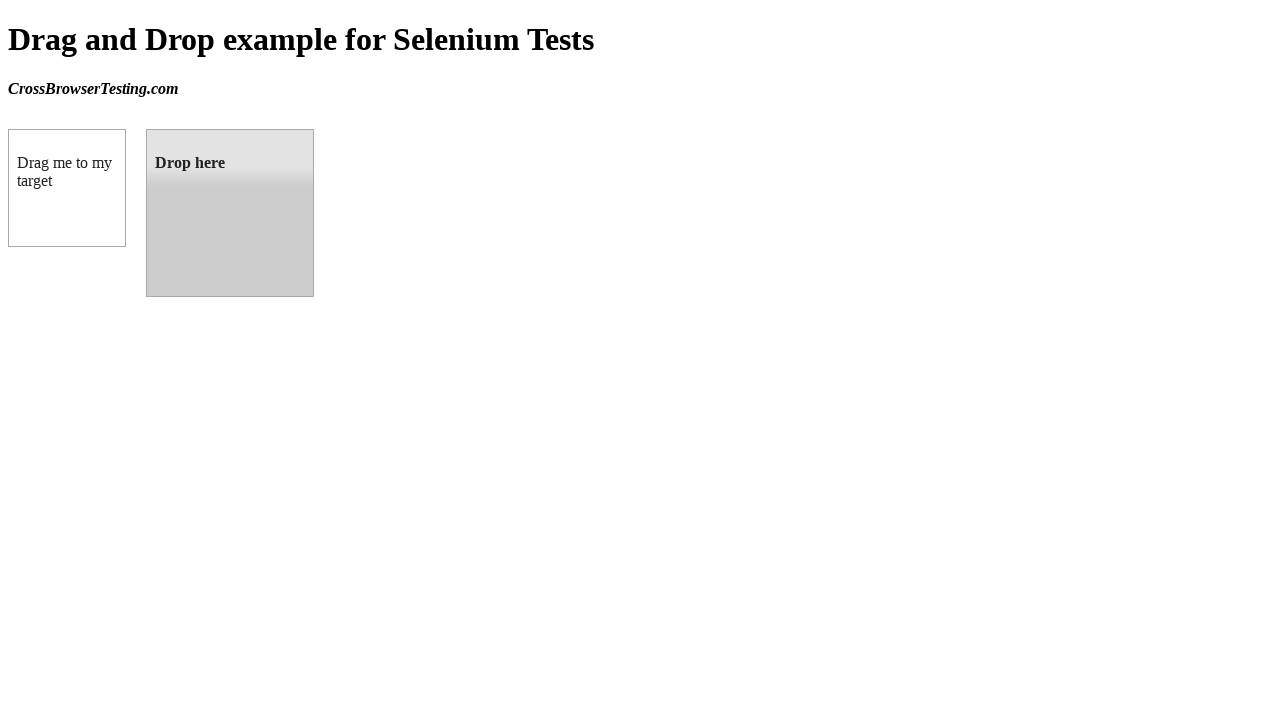

Located source draggable element with id 'draggable'
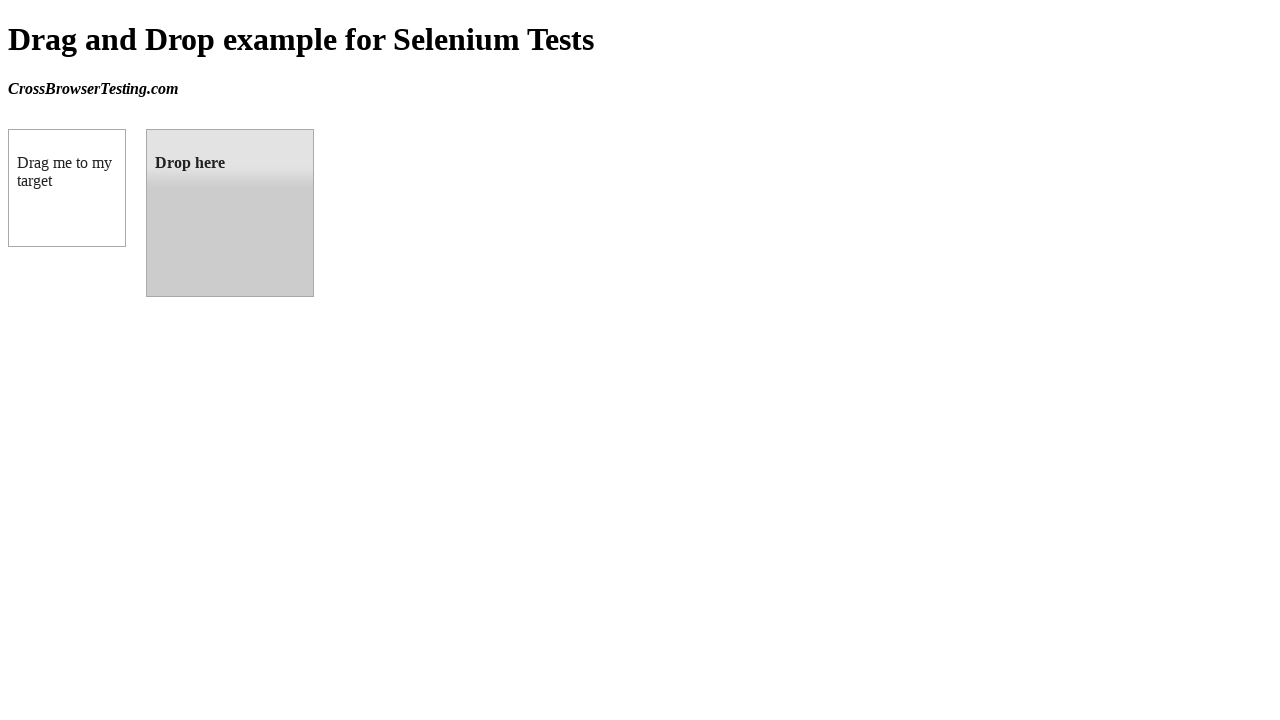

Located target droppable element with id 'droppable'
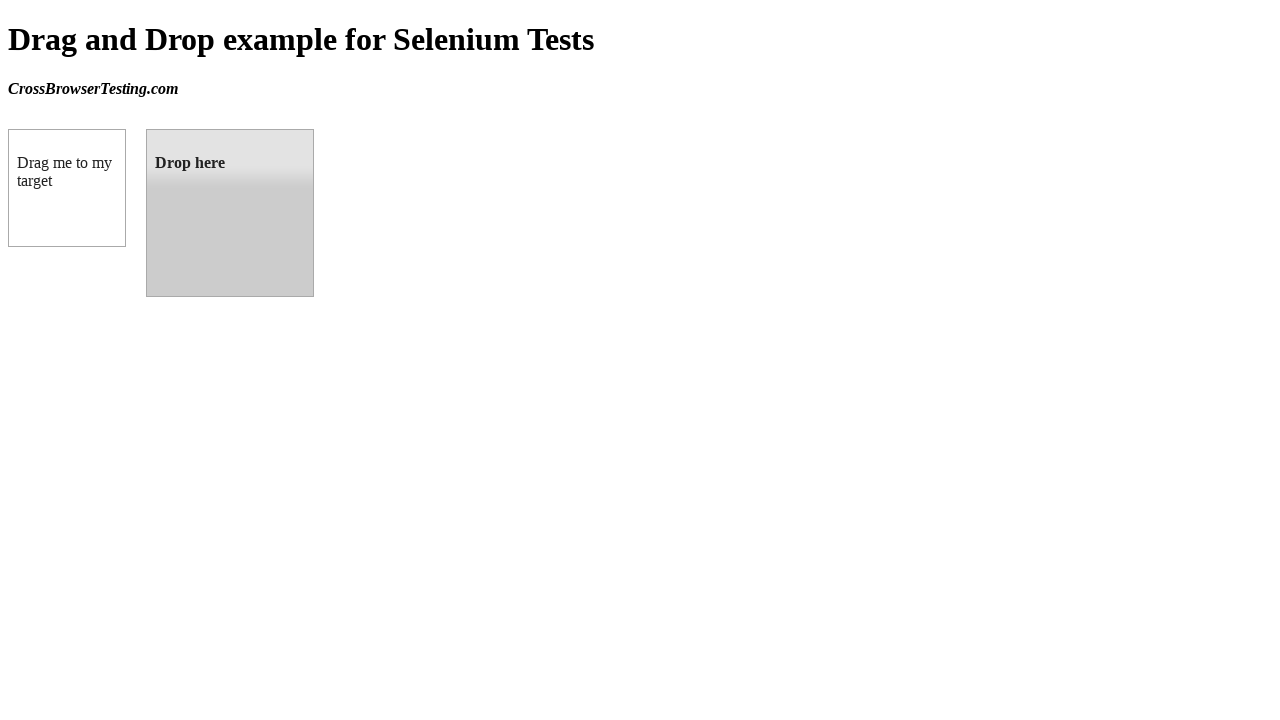

Retrieved bounding box for source element
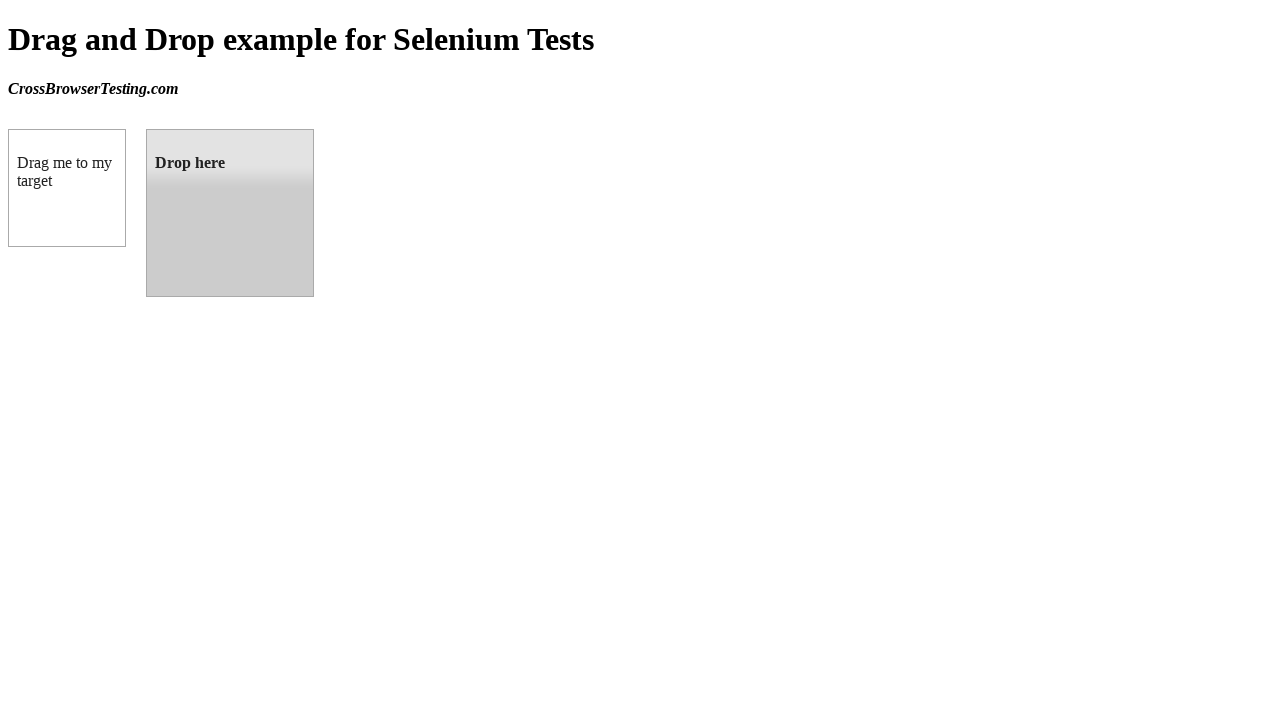

Retrieved bounding box for target element
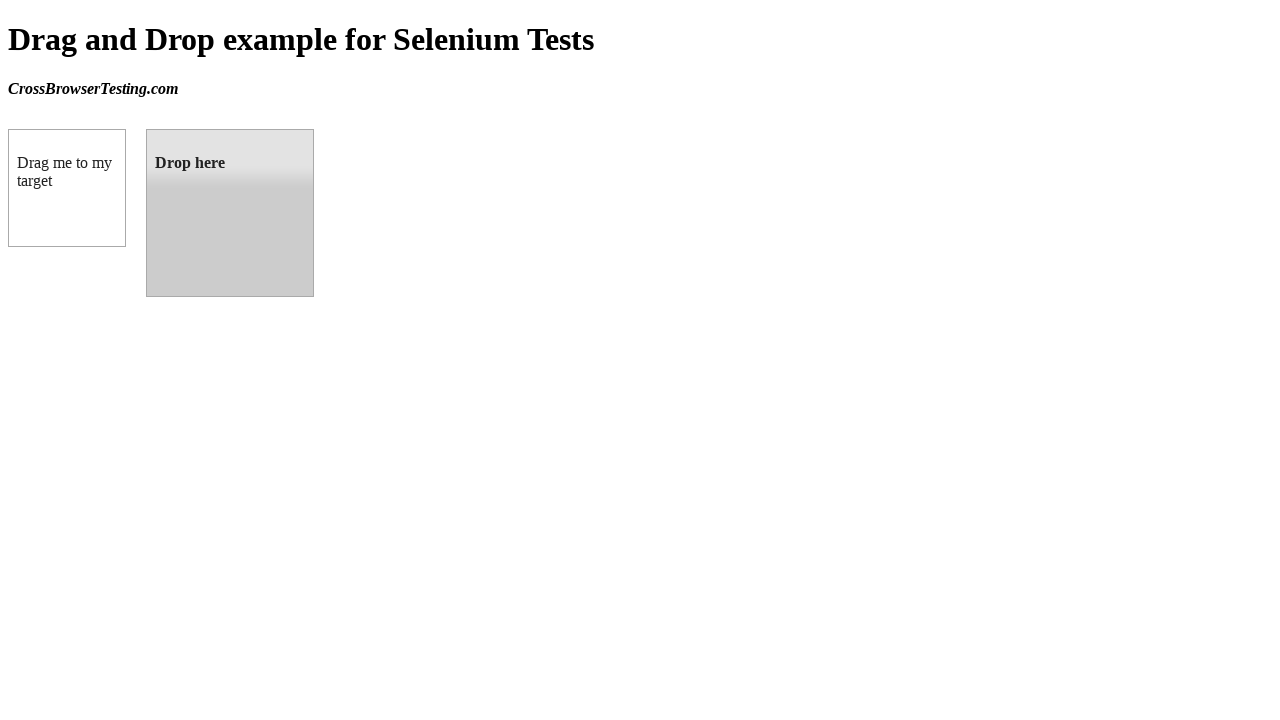

Moved mouse to center of source element at (67, 188)
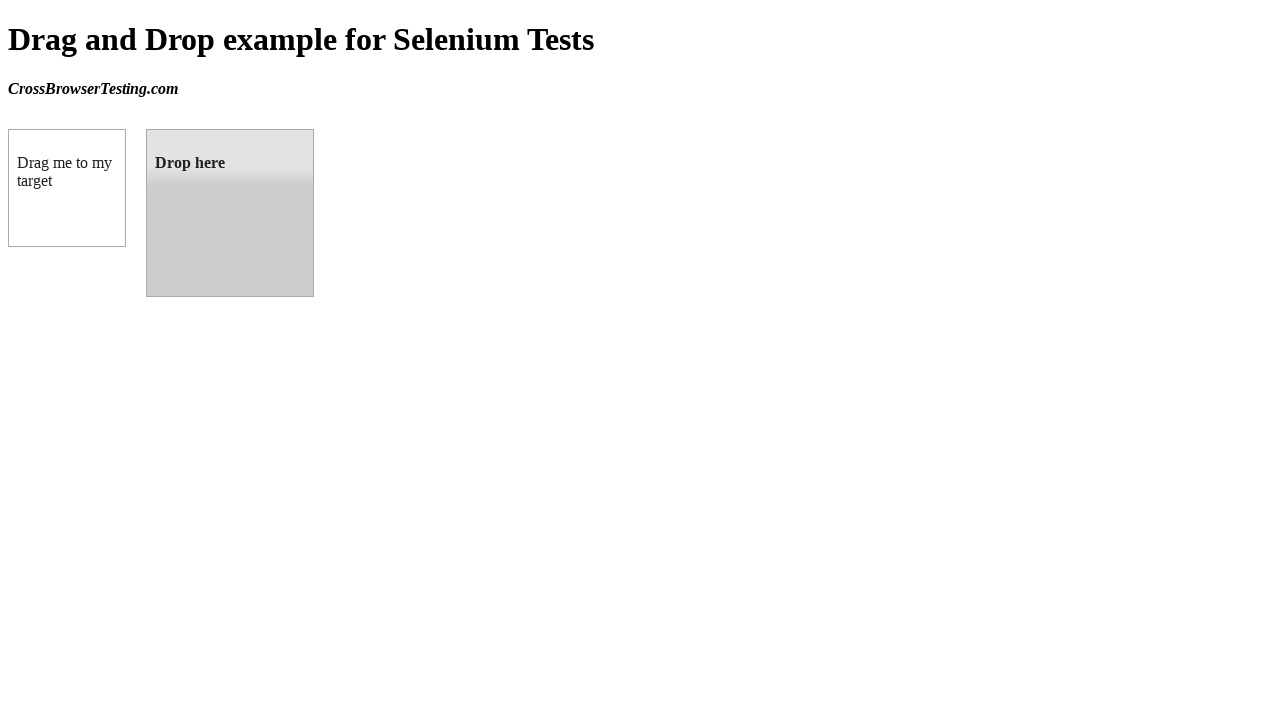

Pressed and held mouse button on source element at (67, 188)
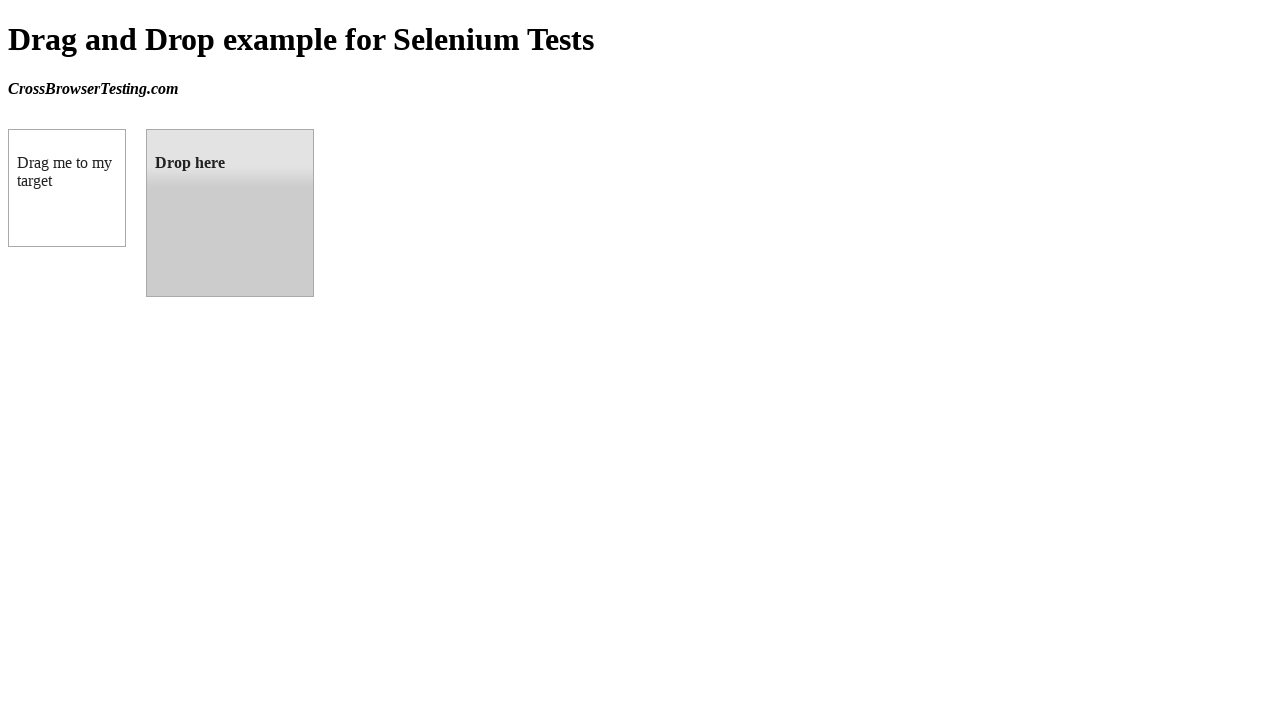

Dragged element to center of target location at (230, 213)
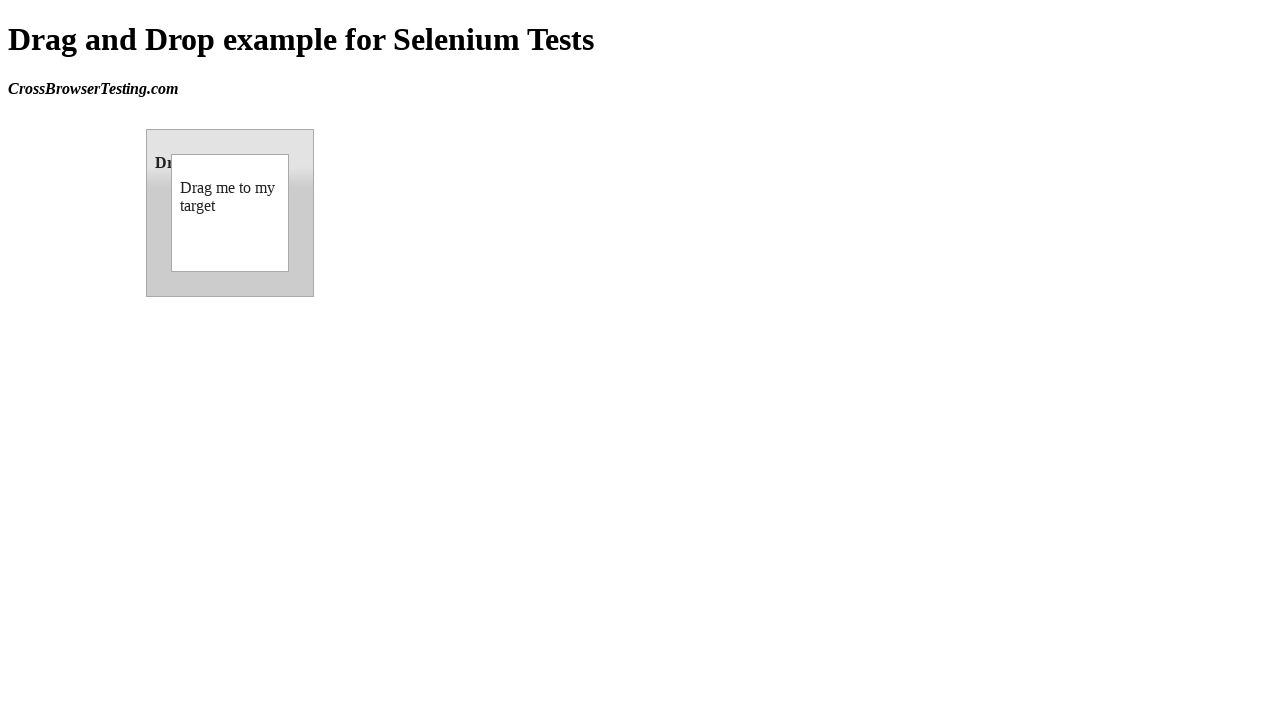

Released mouse button, completing the drag-and-drop action at (230, 213)
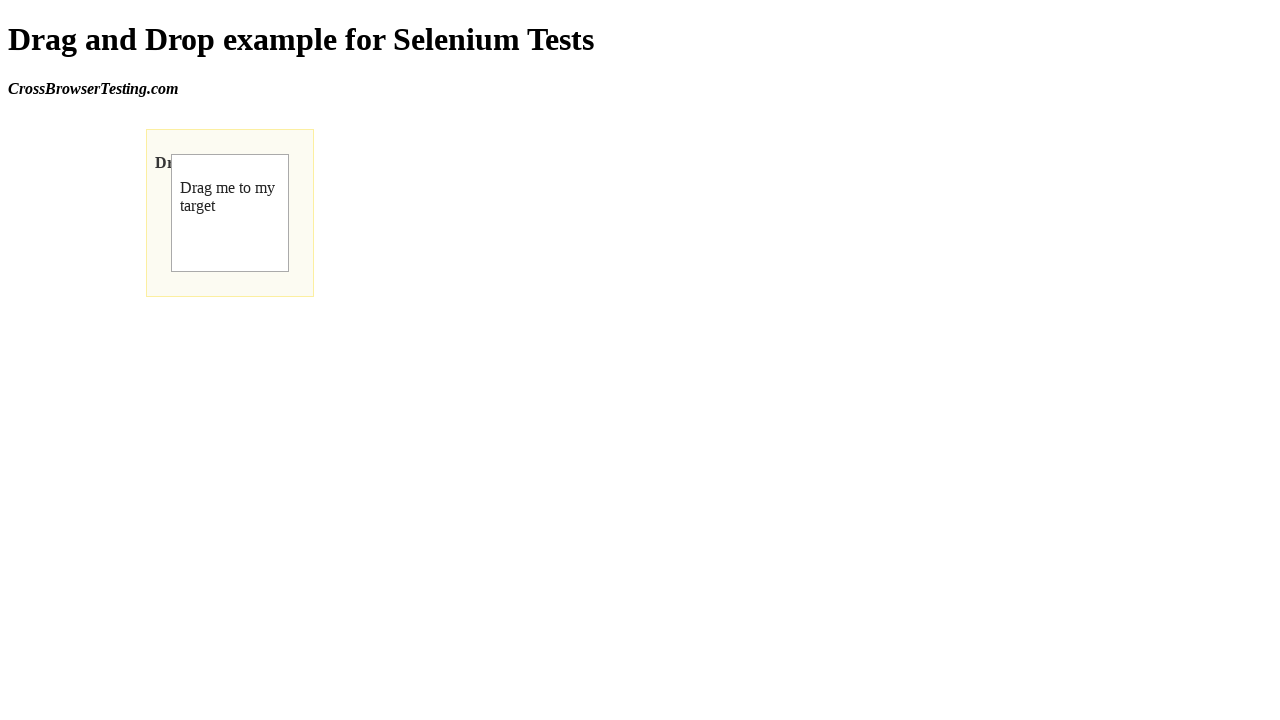

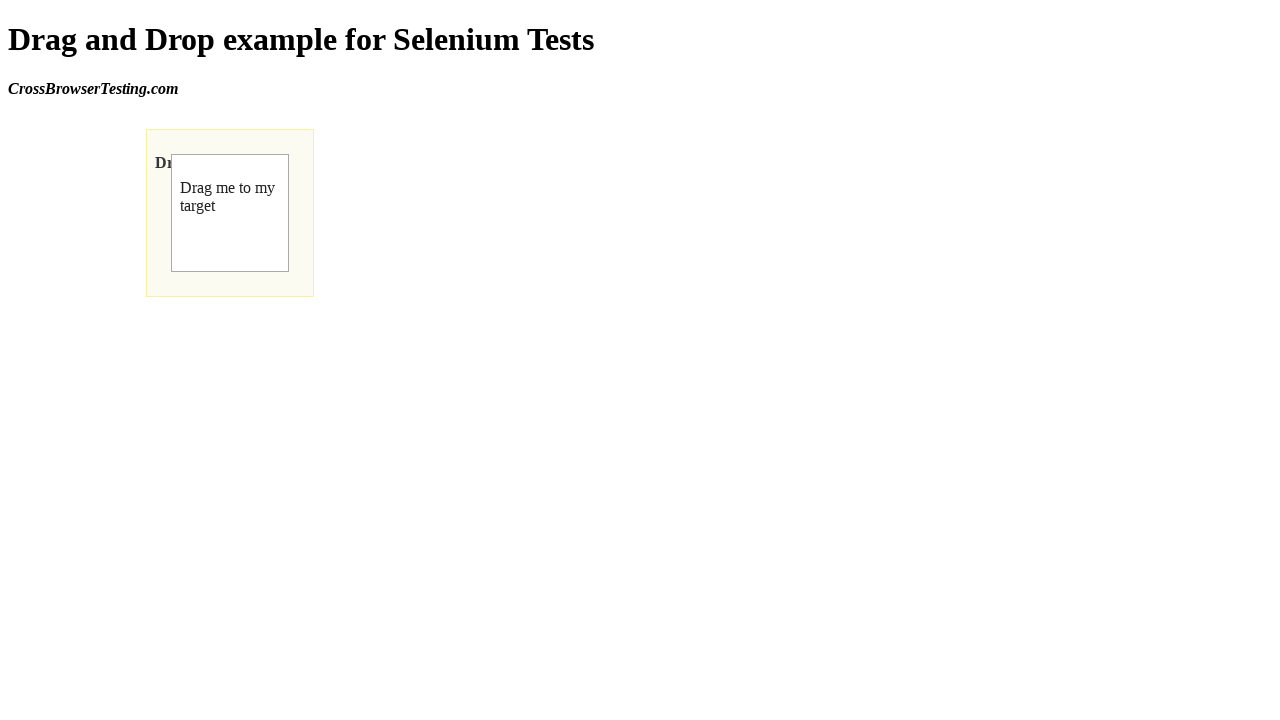